Navigates to the Spring Flowers page and verifies the draft image has correct src and alt attributes.

Starting URL: https://patrickschroeder98.github.io/fractal_art_website/index.html

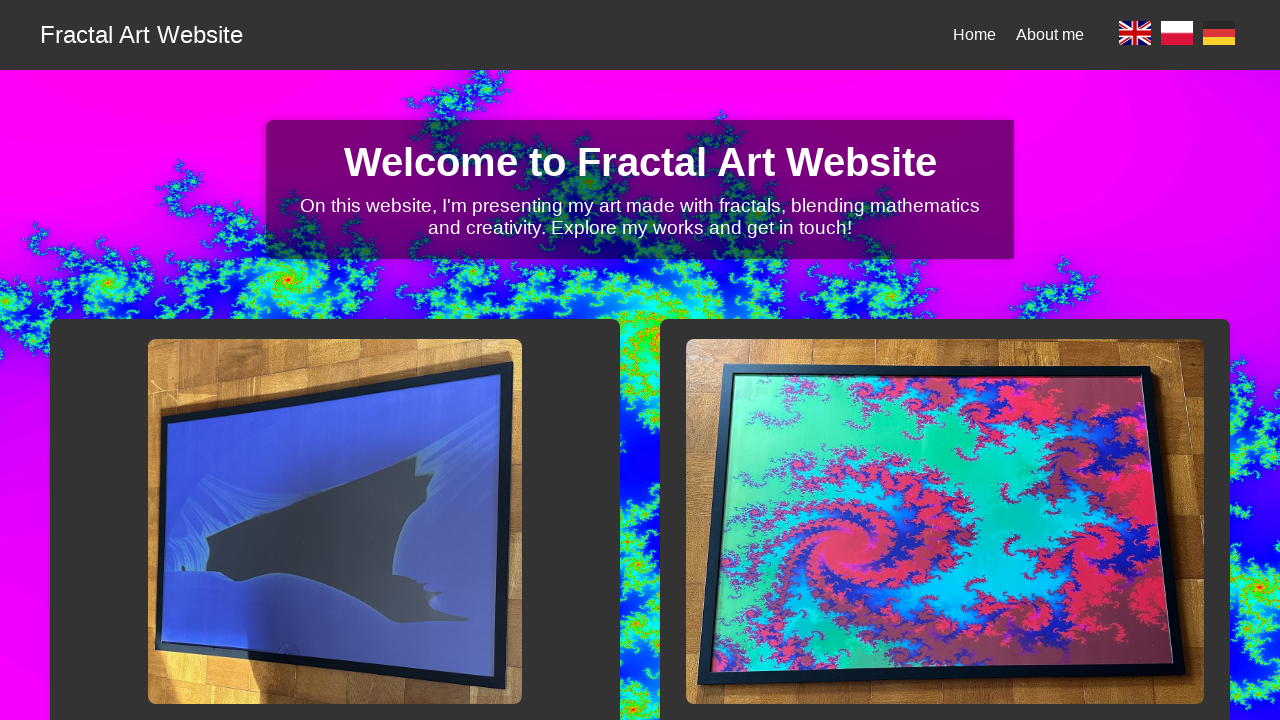

Navigated to Fractal Art Website homepage
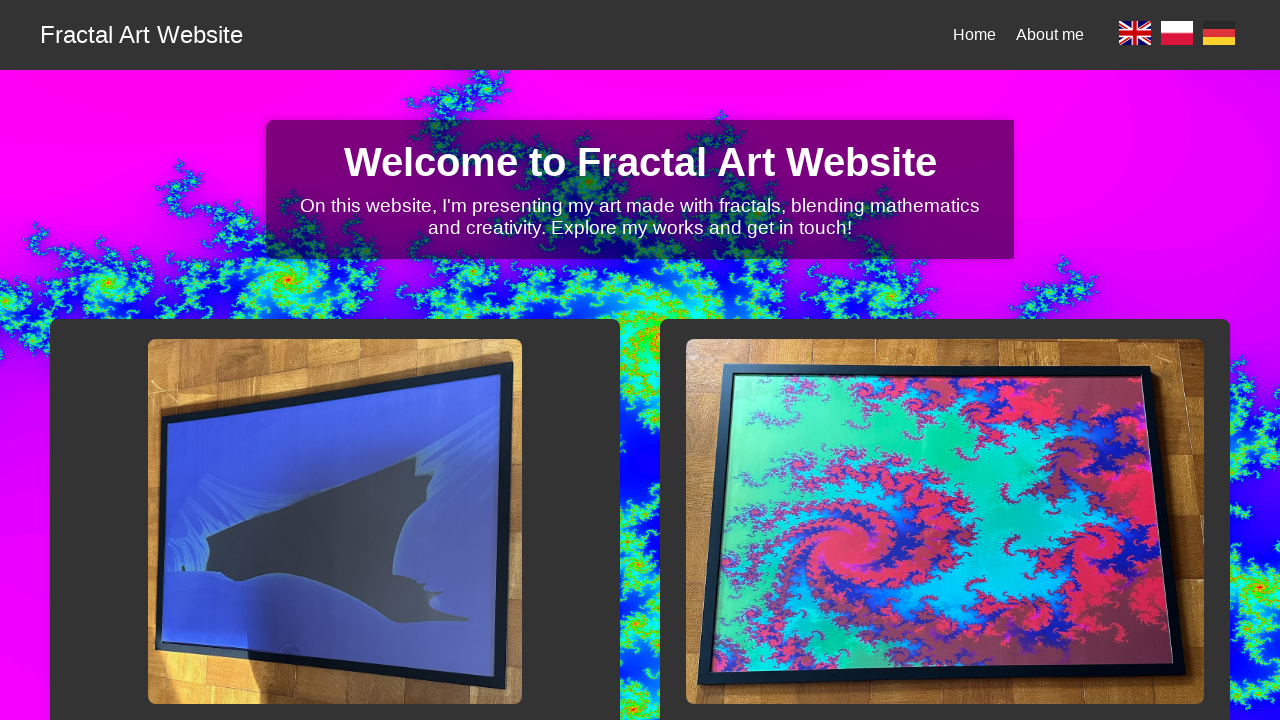

Selected English language at (1135, 35) on a[data-lang='en']
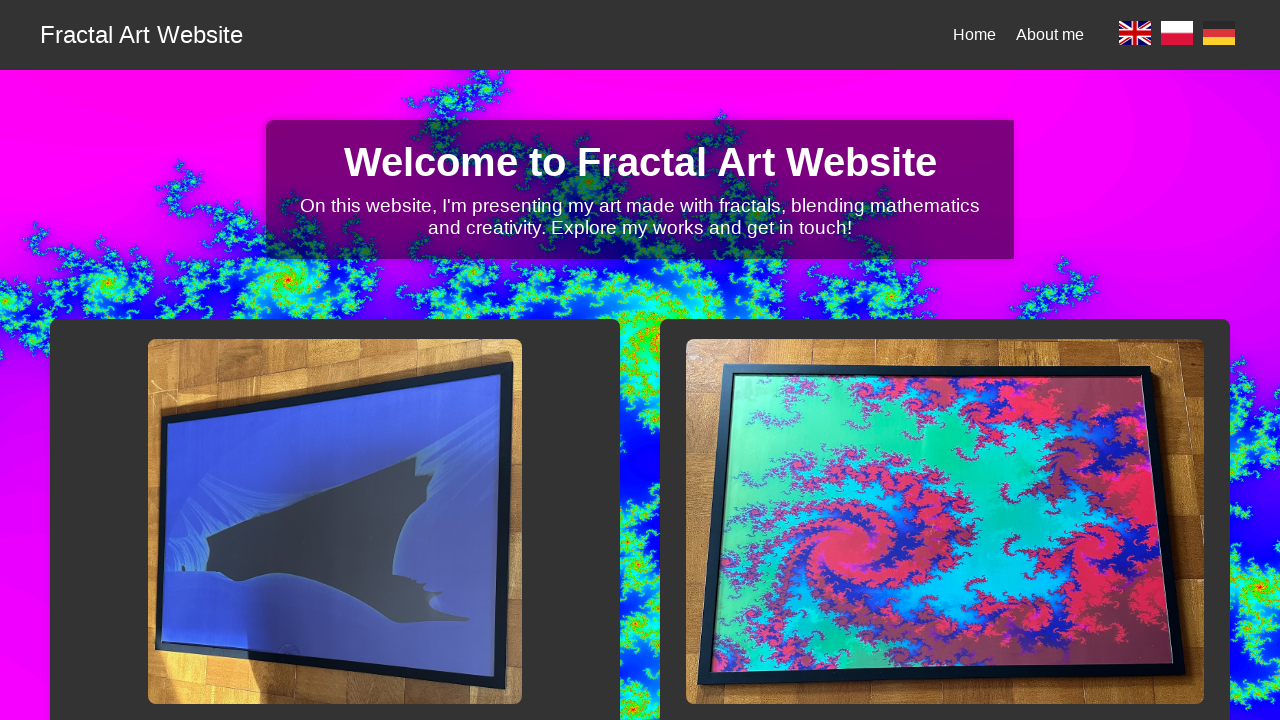

Navigated to Spring Flowers page at (945, 360) on h2[data-i18n='sfd-title'] + a
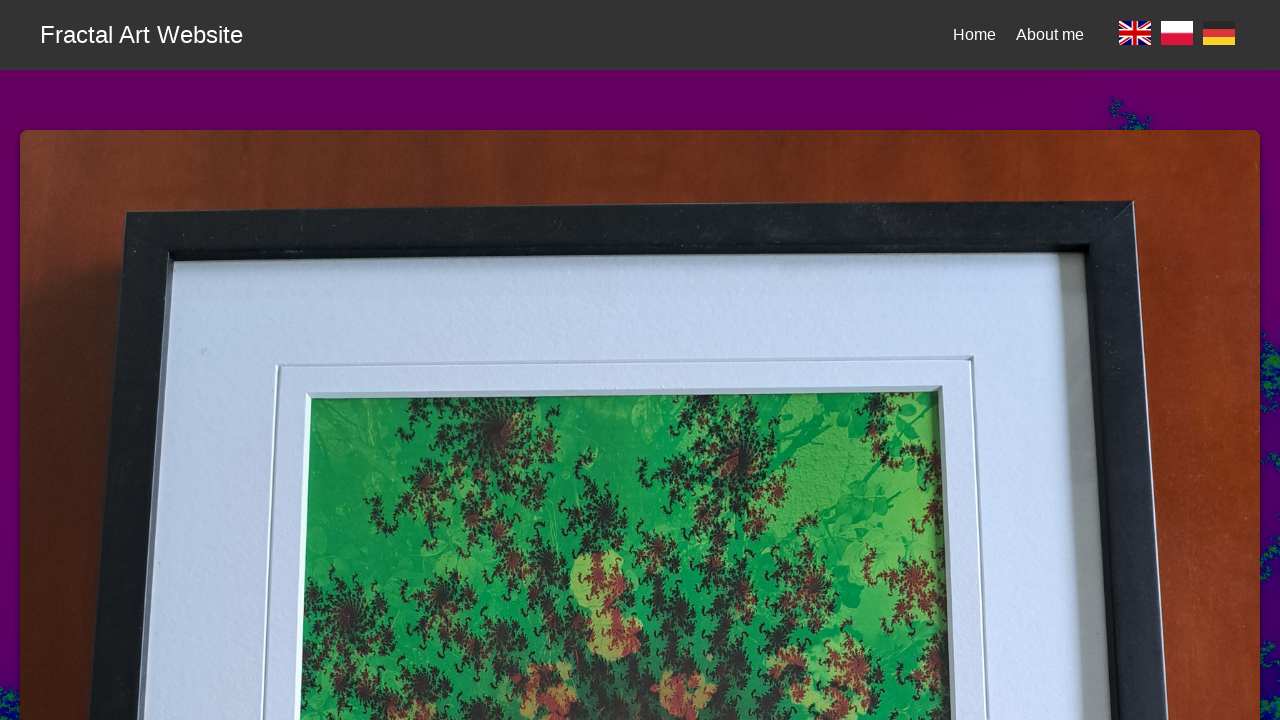

Located spring flowers draft image element
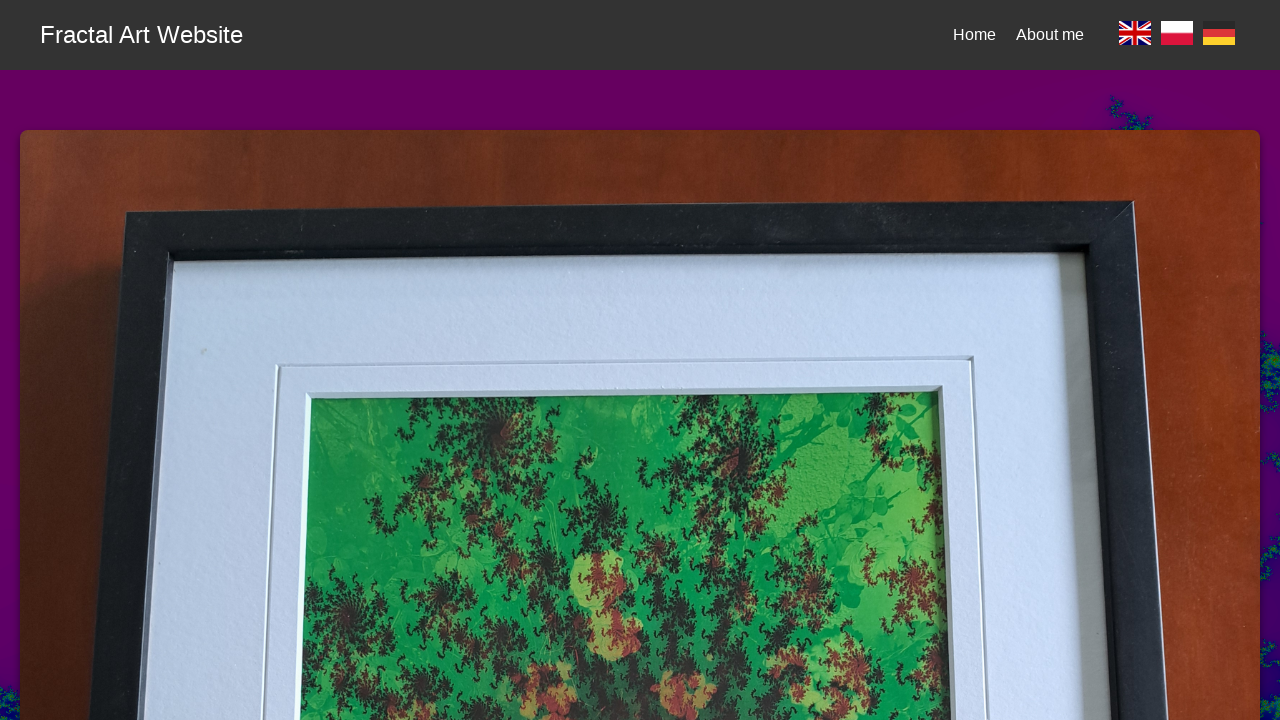

Verified draft image is visible
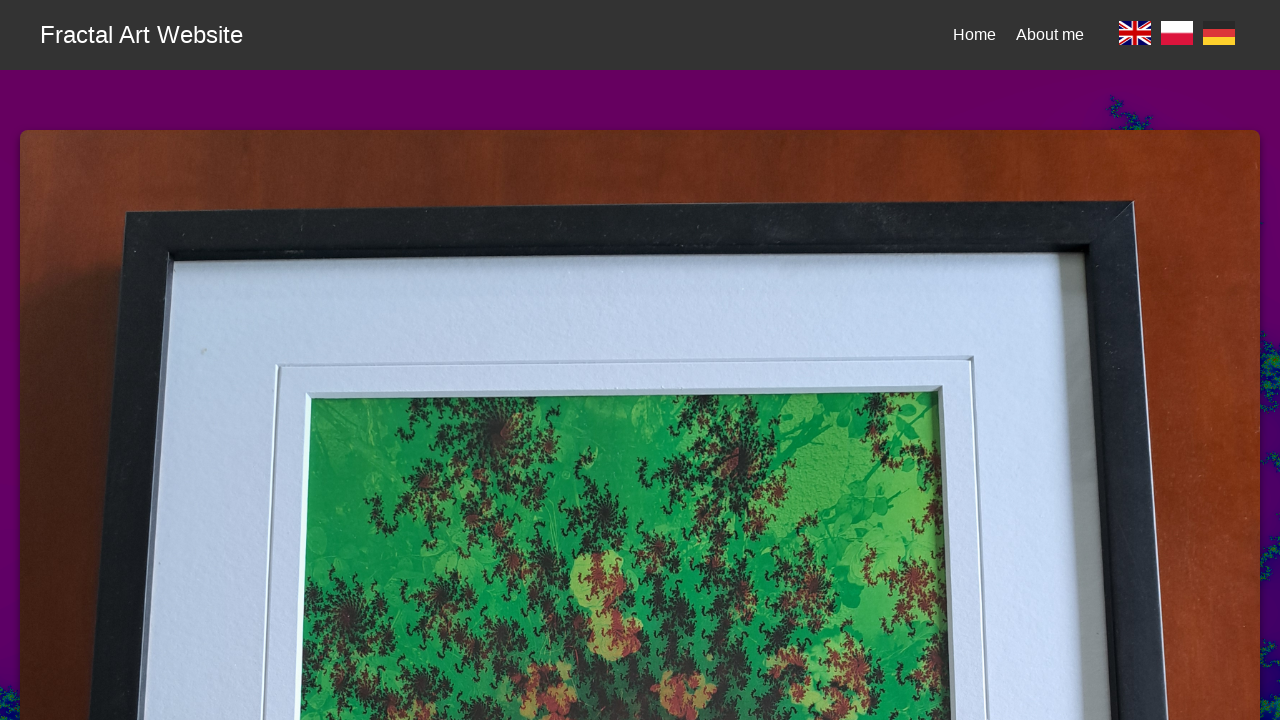

Verified draft image has correct alt attribute 'Spring Flowers Draft'
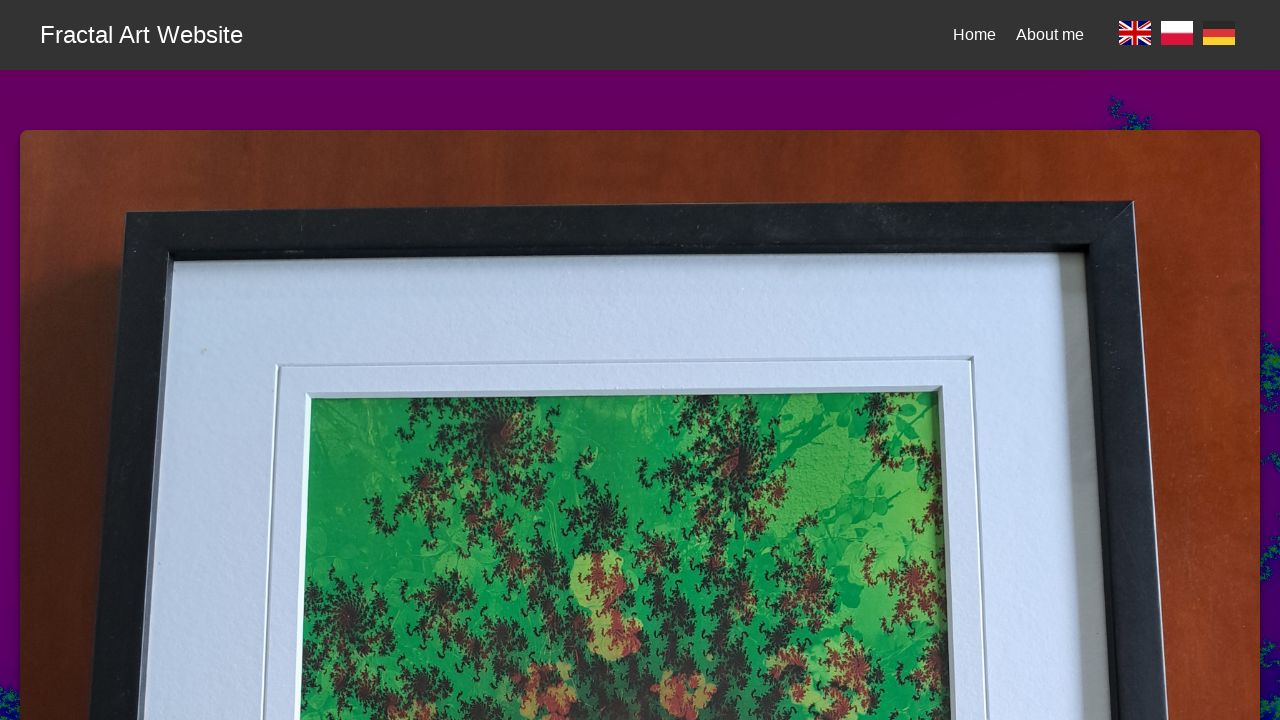

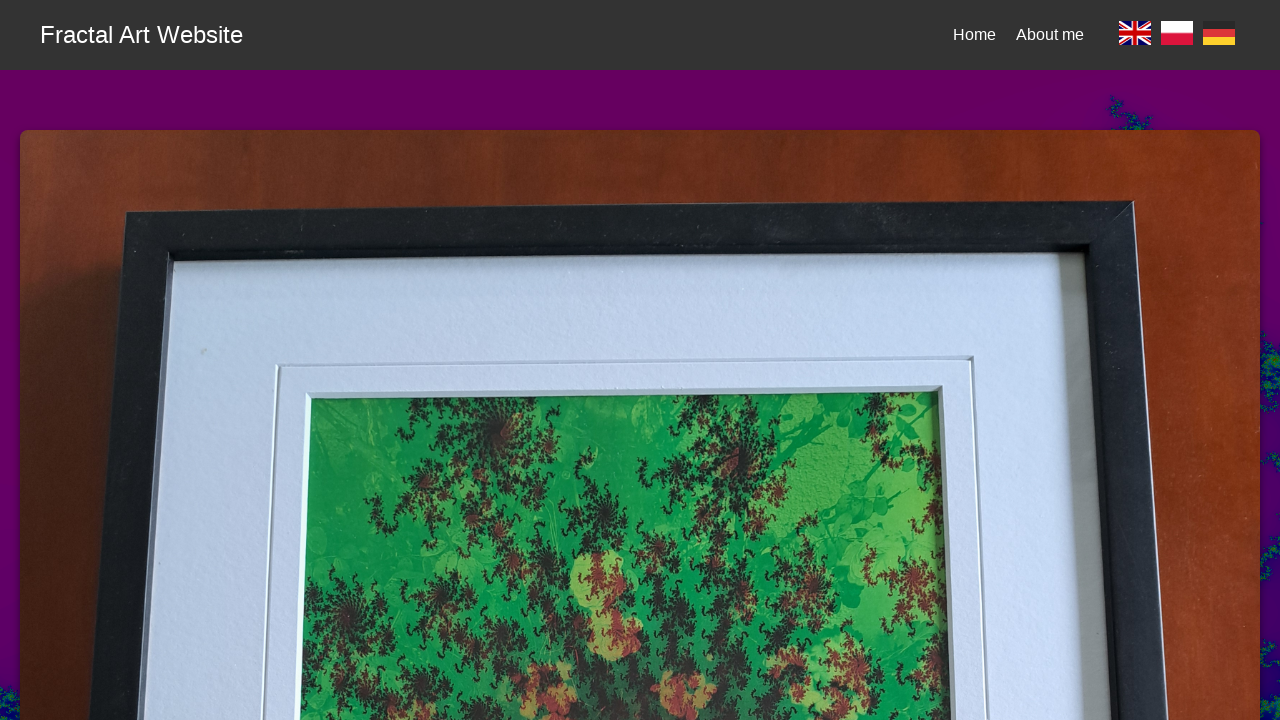